Tests checkbox functionality by selecting checkboxes at indices 2-4, then unselecting them by checking their selected state first

Starting URL: https://testautomationpractice.blogspot.com/

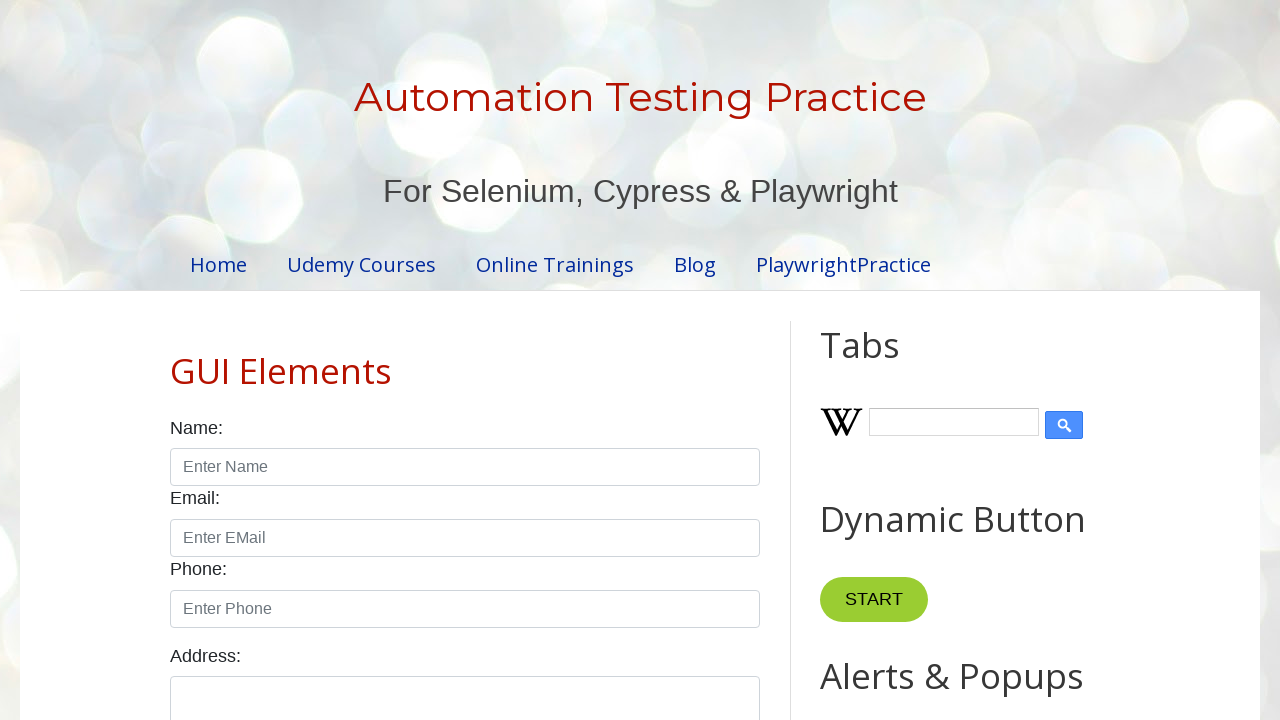

Located all checkboxes with class 'form-check-input' and type 'checkbox'
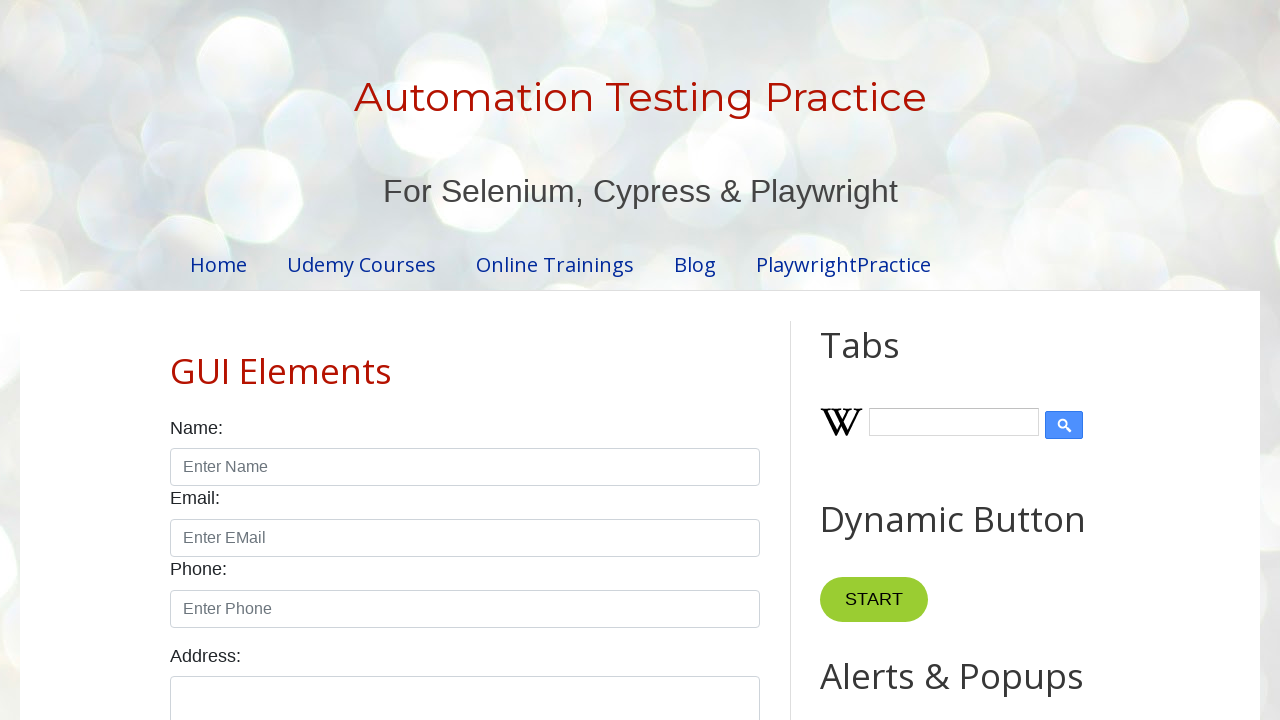

Clicked checkbox at index 2 to select it at (372, 360) on xpath=//*[@class='form-check-input' and @type='checkbox'] >> nth=2
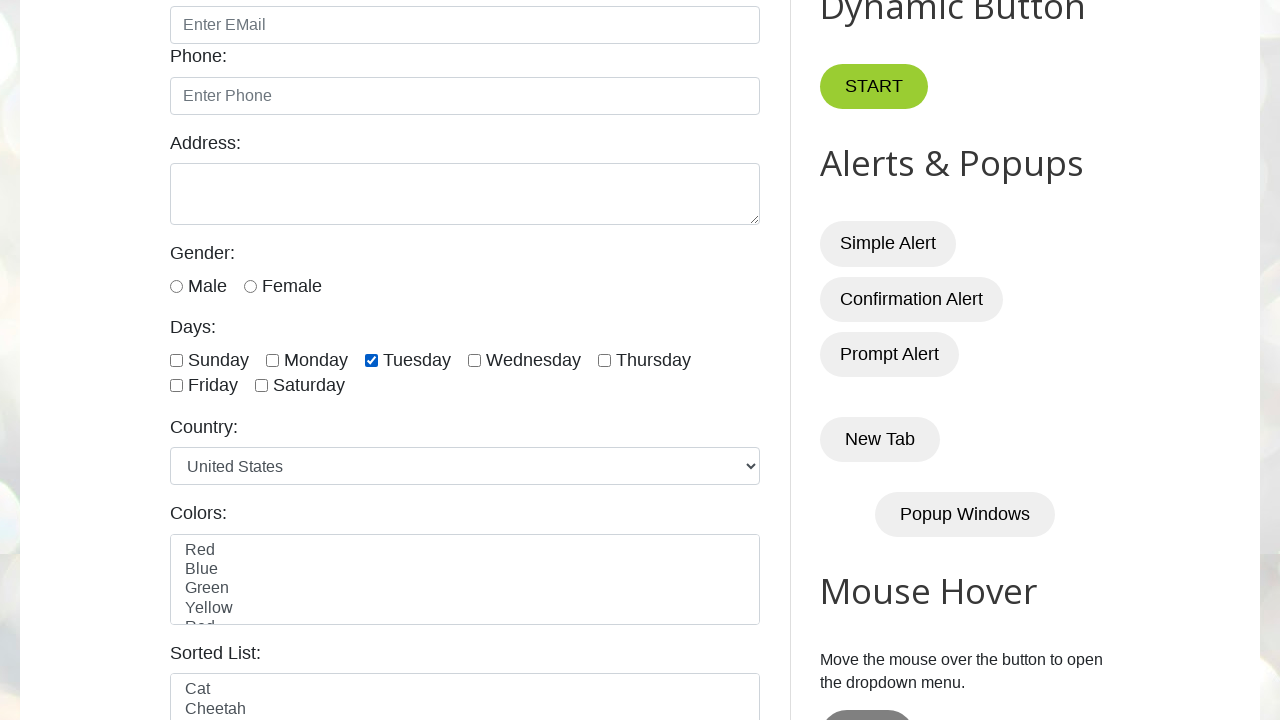

Clicked checkbox at index 3 to select it at (474, 360) on xpath=//*[@class='form-check-input' and @type='checkbox'] >> nth=3
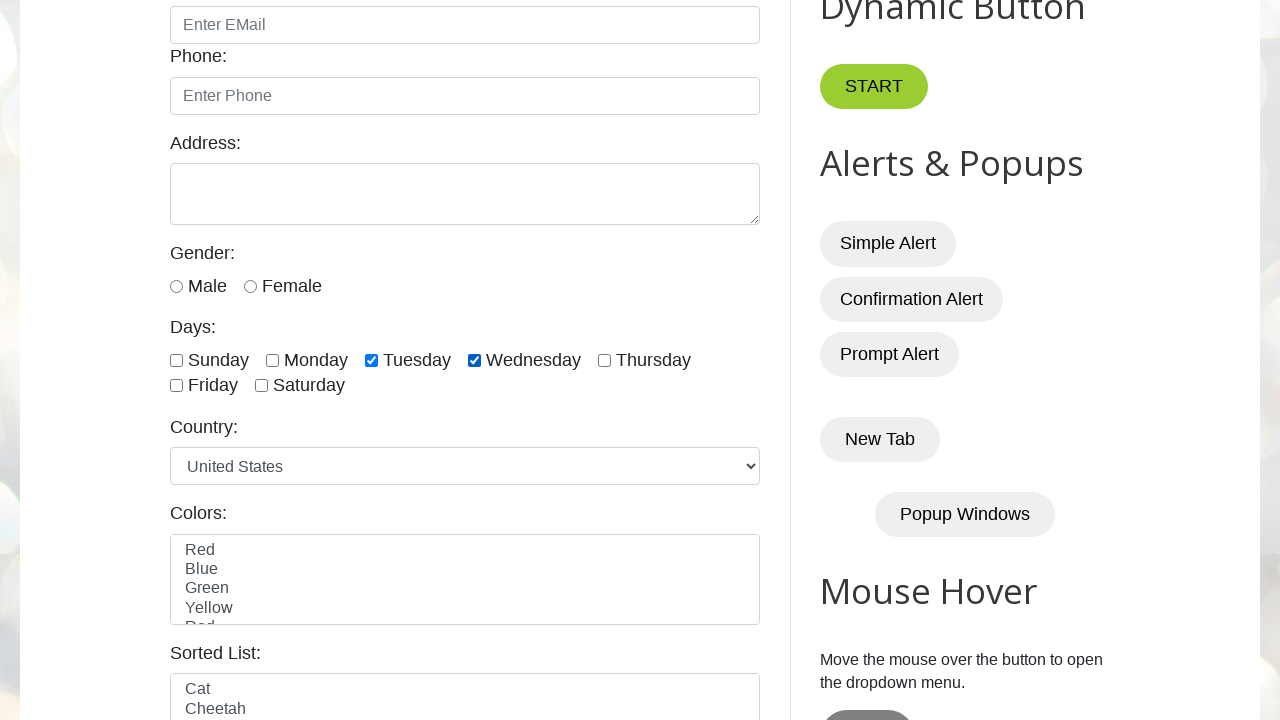

Clicked checkbox at index 4 to select it at (604, 360) on xpath=//*[@class='form-check-input' and @type='checkbox'] >> nth=4
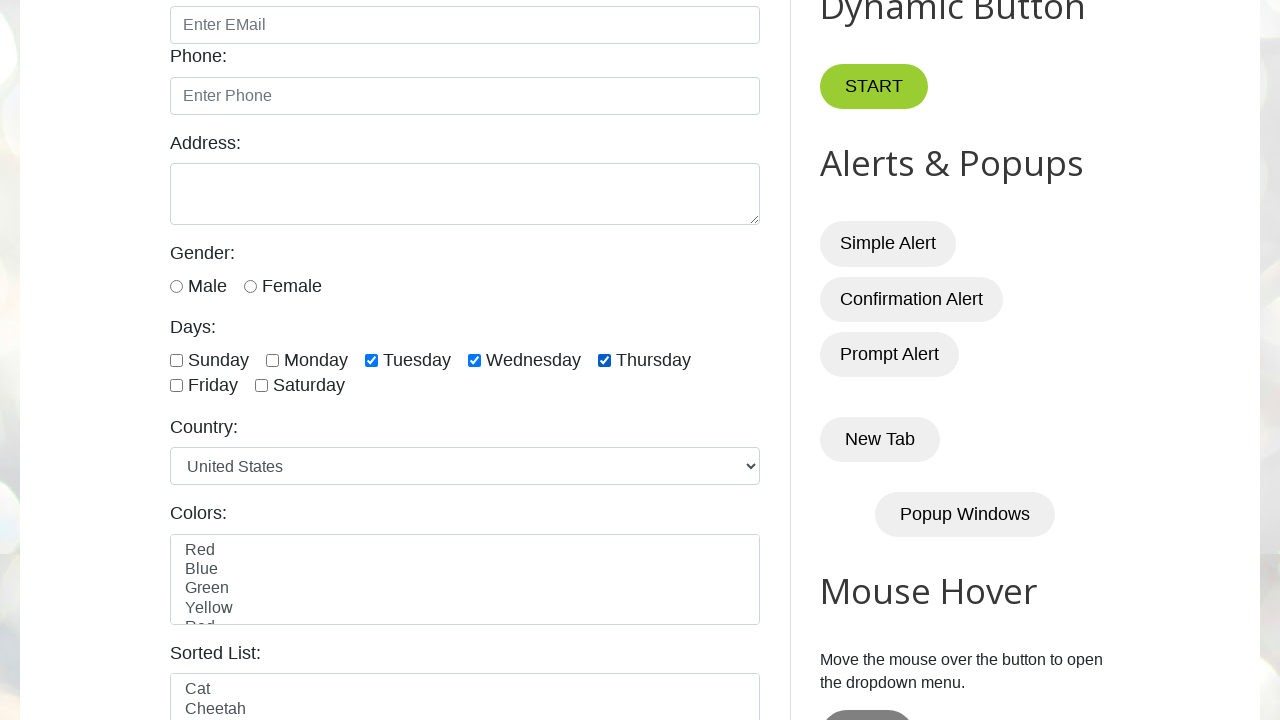

Waited 2 seconds to observe selected checkboxes
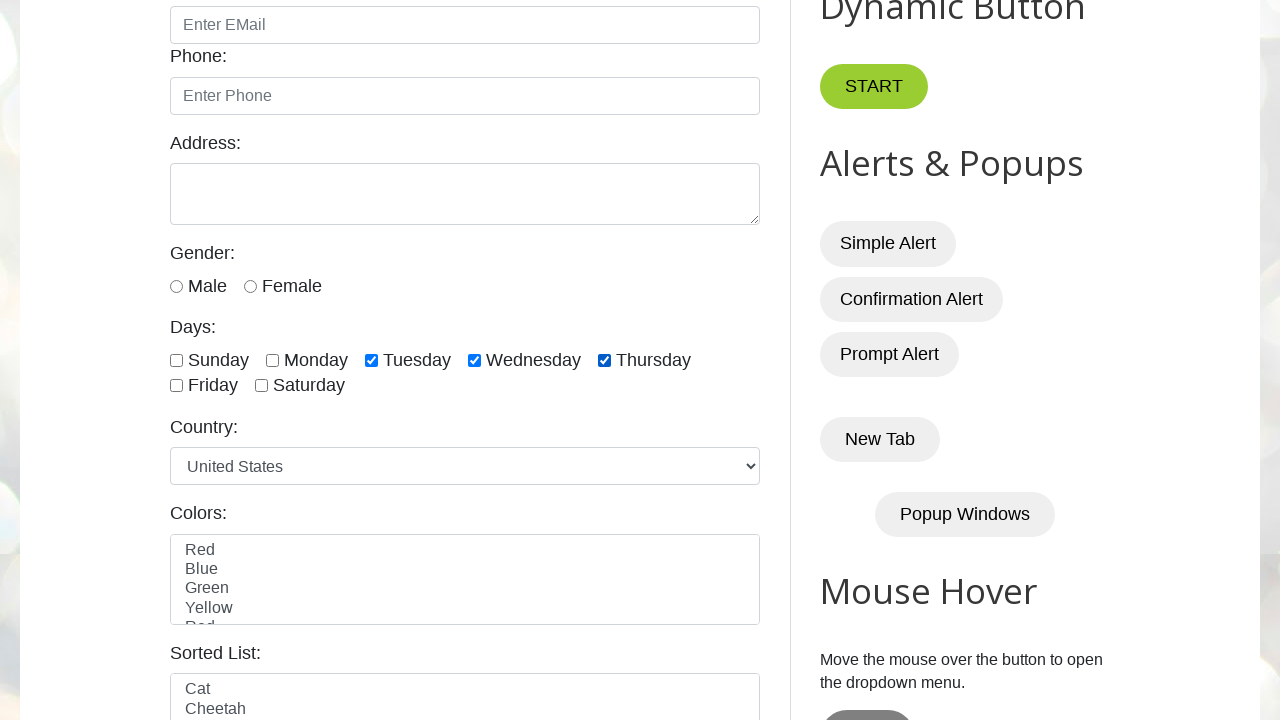

Verified checkbox at index 2 is checked
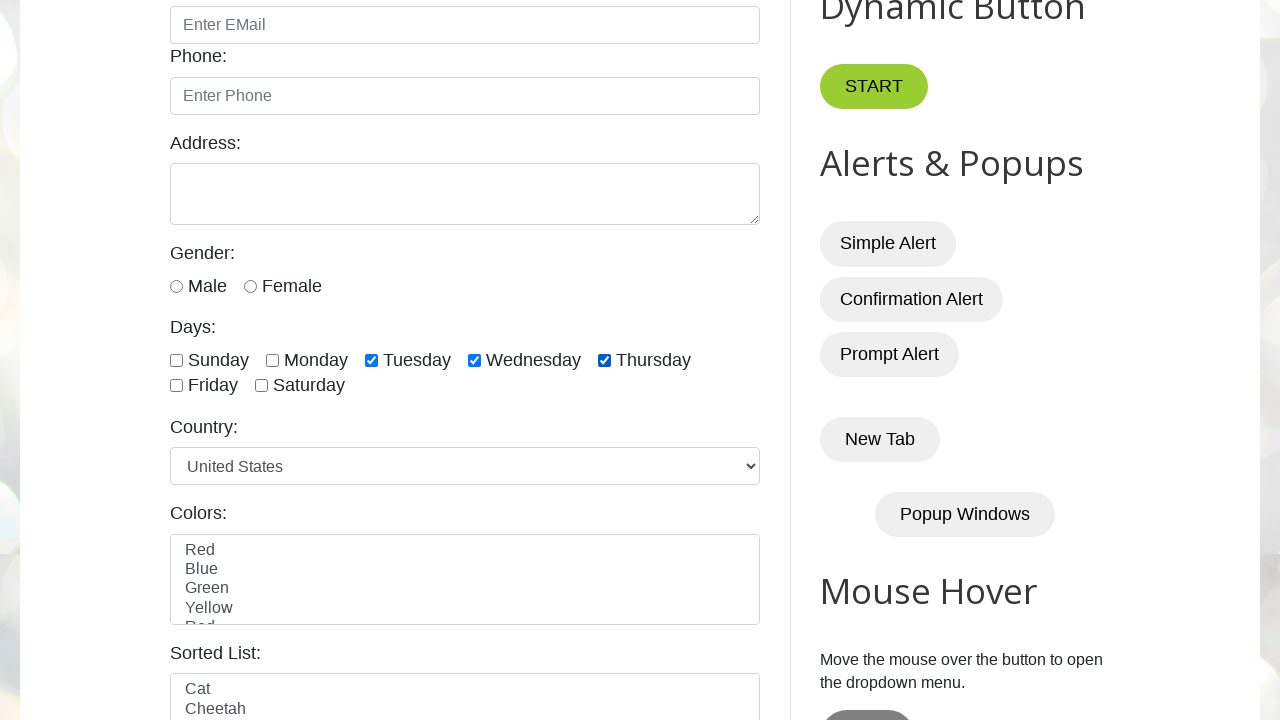

Clicked checkbox at index 2 to unselect it at (372, 360) on xpath=//*[@class='form-check-input' and @type='checkbox'] >> nth=2
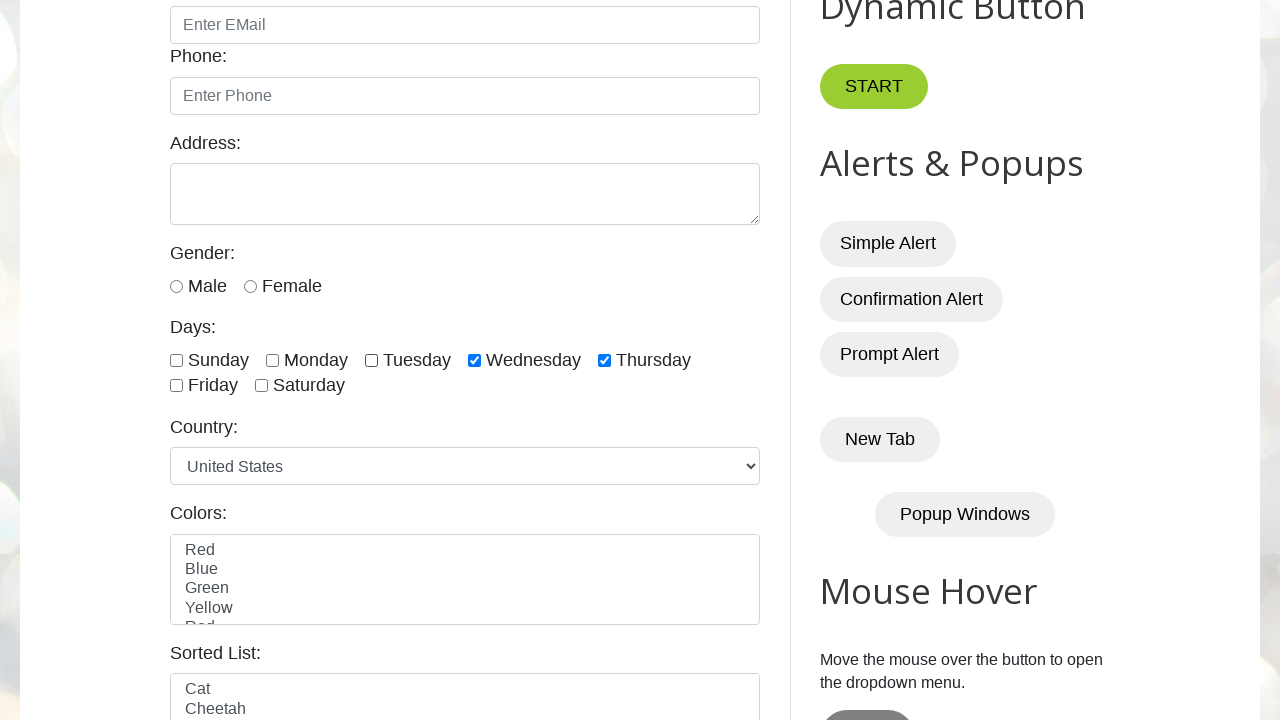

Verified checkbox at index 3 is checked
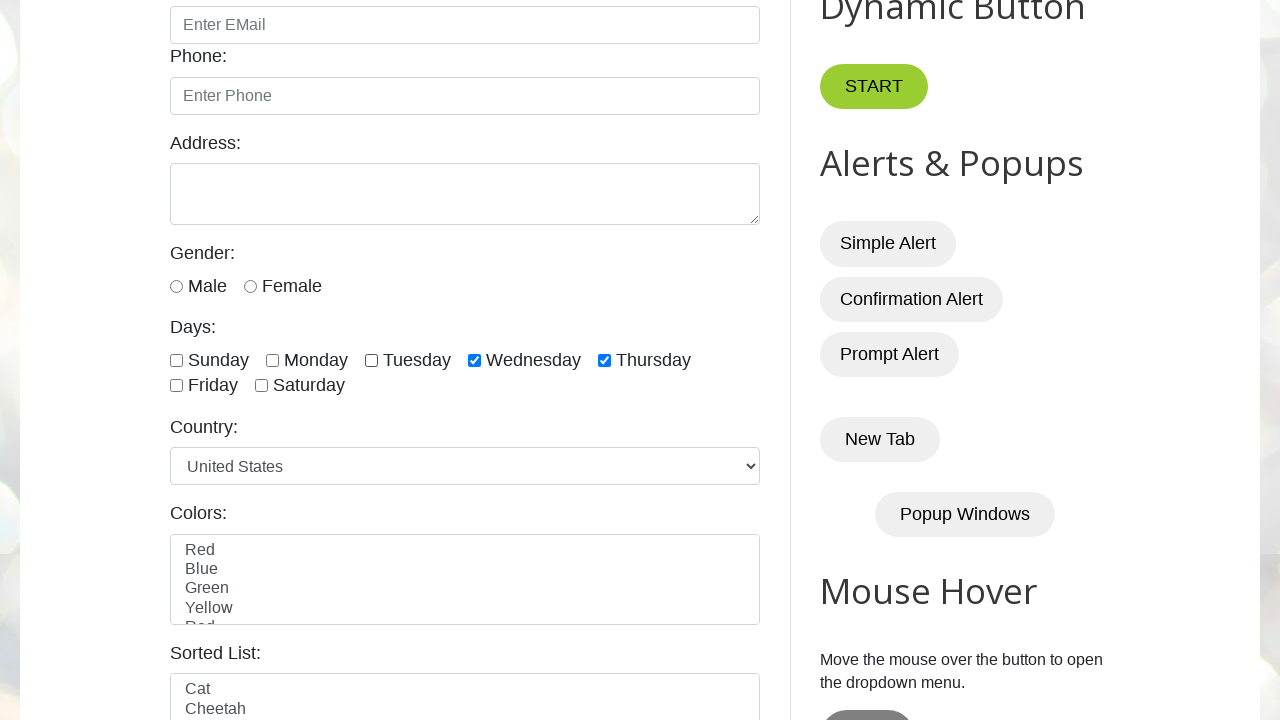

Clicked checkbox at index 3 to unselect it at (474, 360) on xpath=//*[@class='form-check-input' and @type='checkbox'] >> nth=3
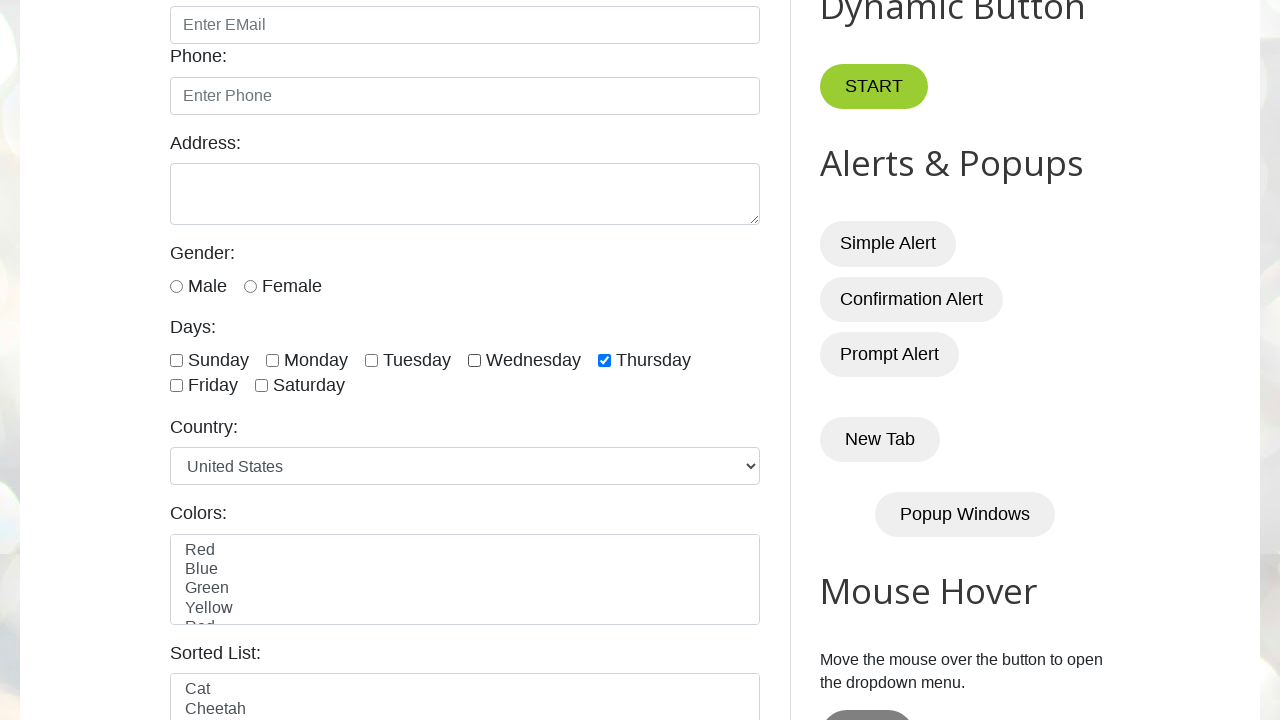

Verified checkbox at index 4 is checked
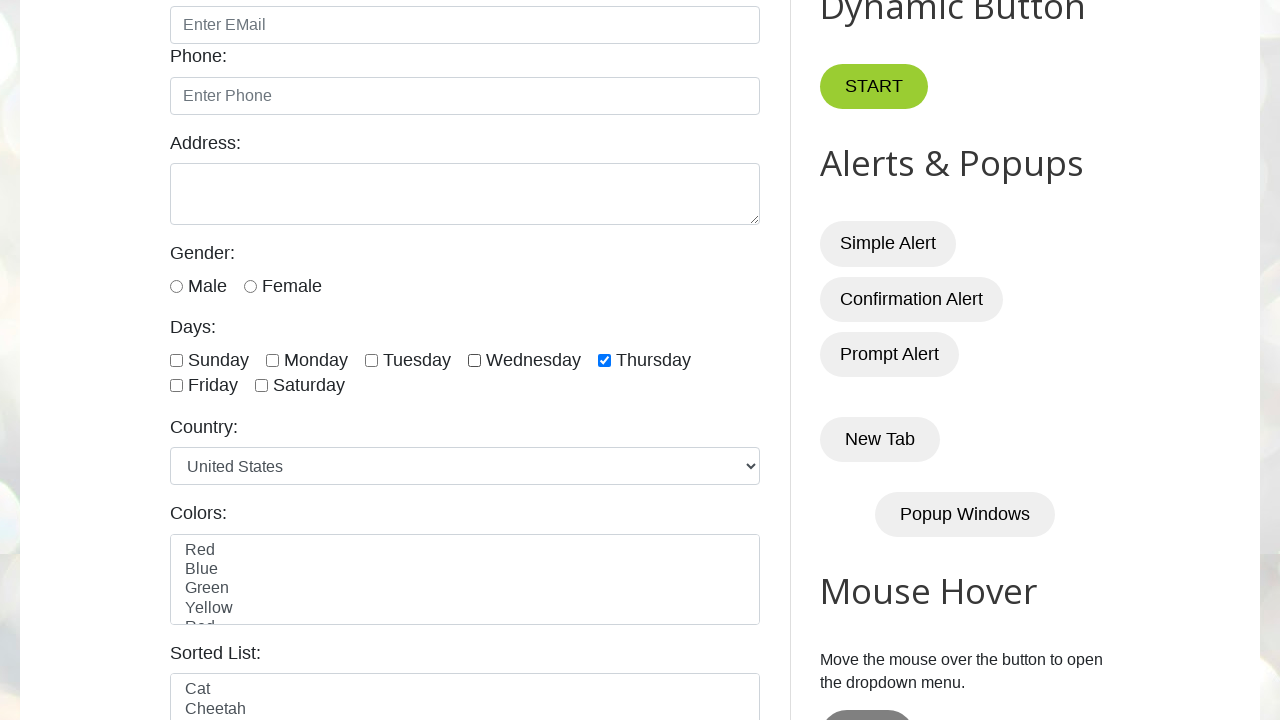

Clicked checkbox at index 4 to unselect it at (604, 360) on xpath=//*[@class='form-check-input' and @type='checkbox'] >> nth=4
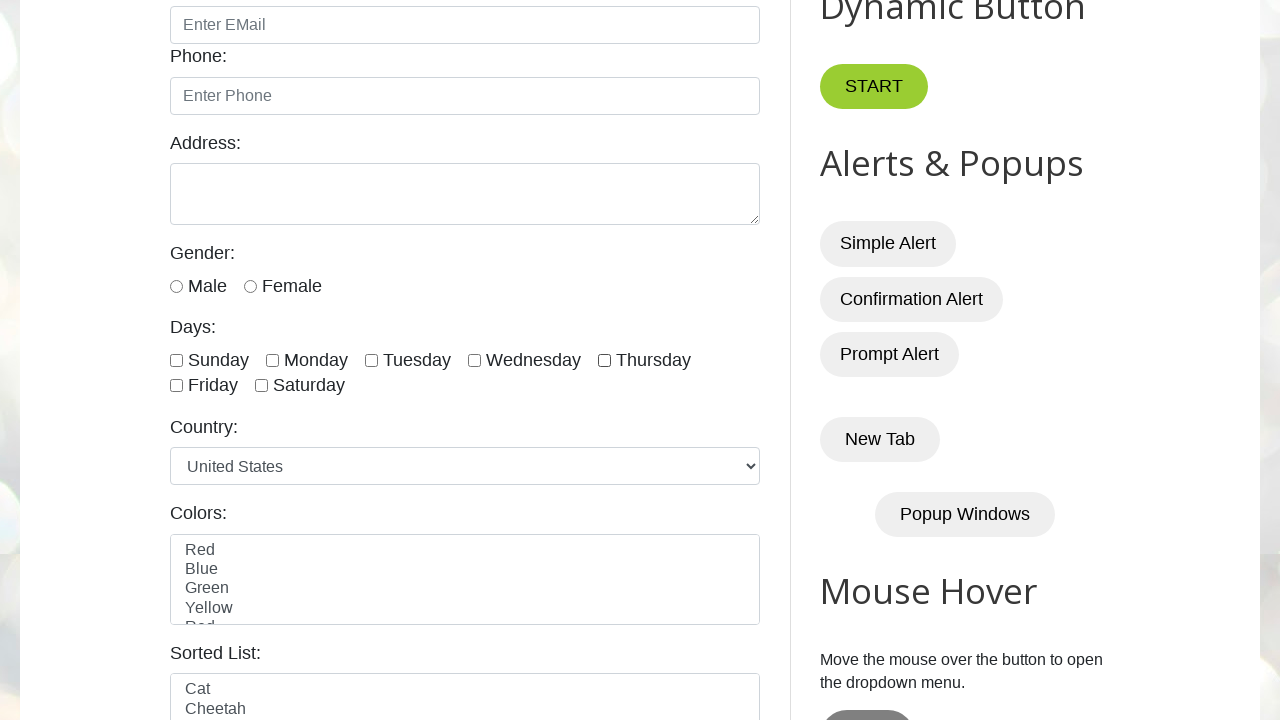

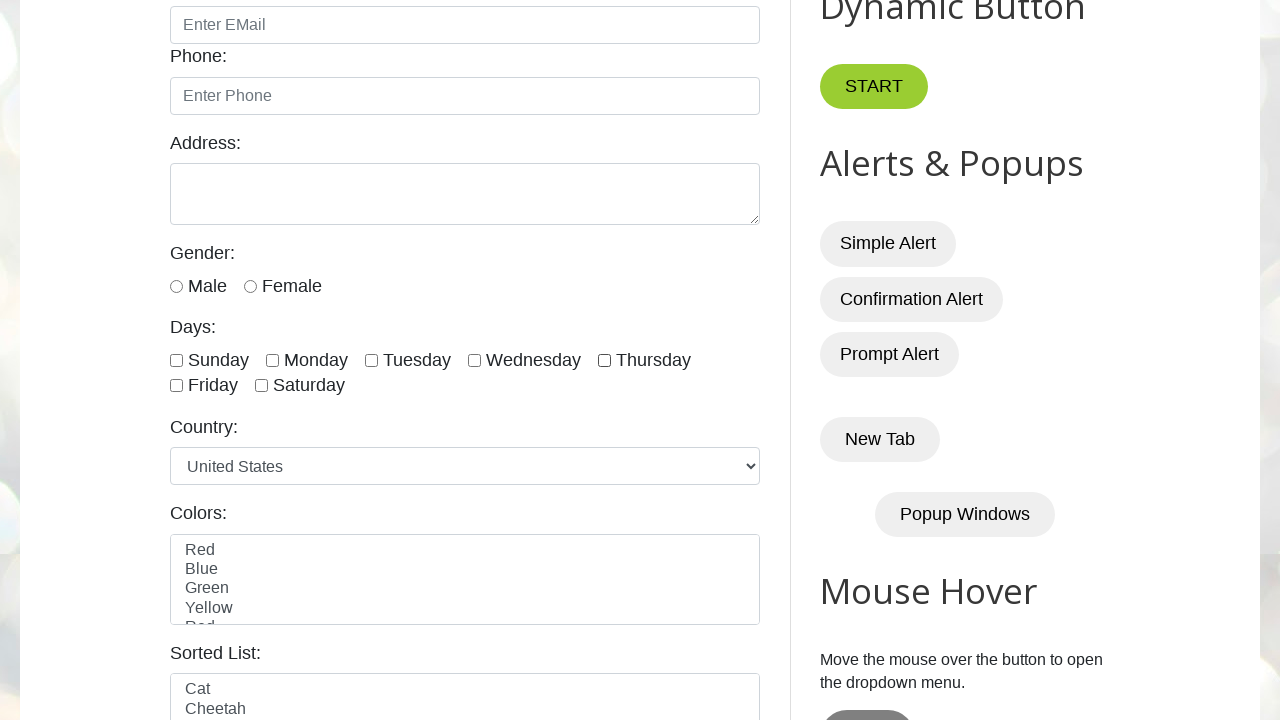